Tests that other controls are hidden when editing a todo item

Starting URL: https://demo.playwright.dev/todomvc

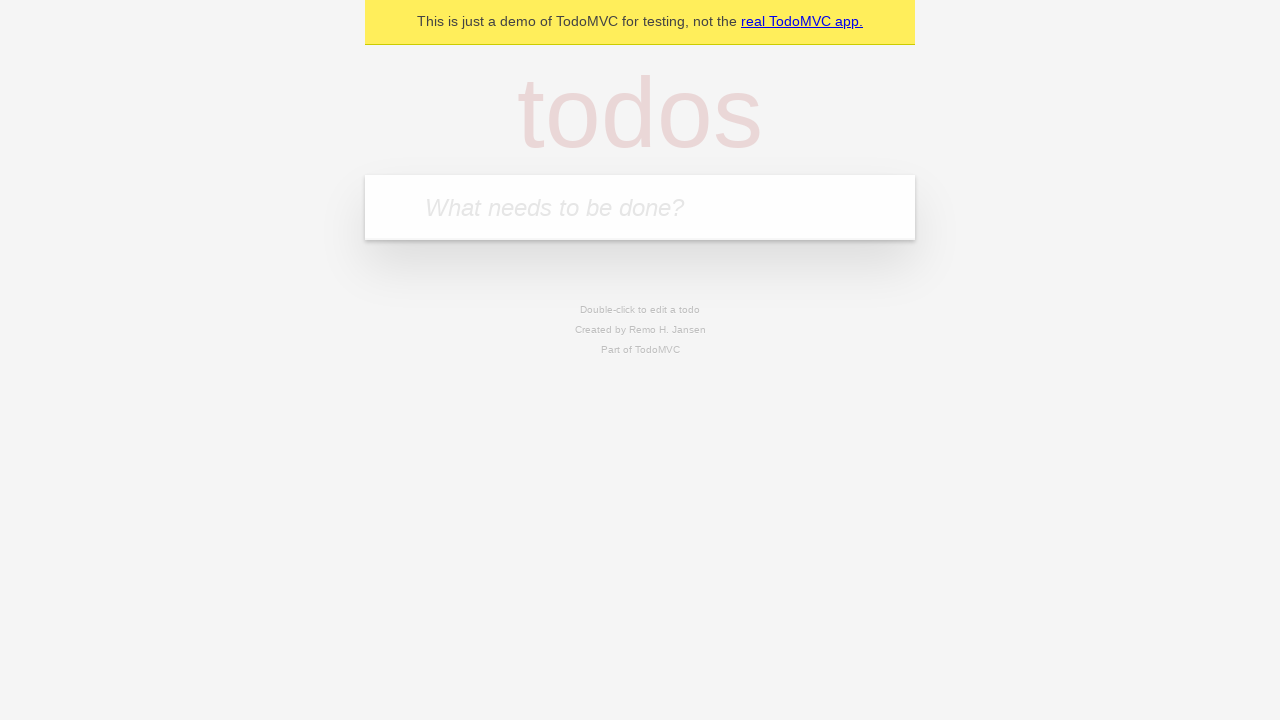

Filled input with first todo 'buy some cheese' on internal:attr=[placeholder="What needs to be done?"i]
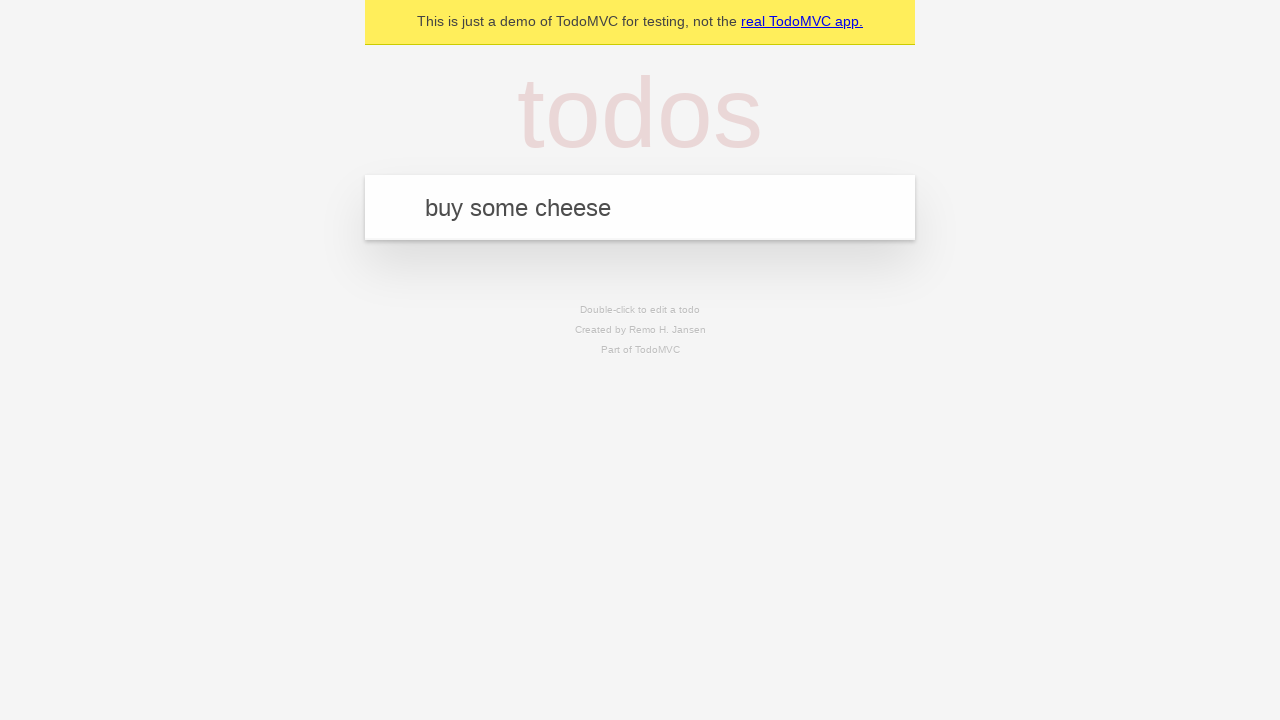

Pressed Enter to add first todo on internal:attr=[placeholder="What needs to be done?"i]
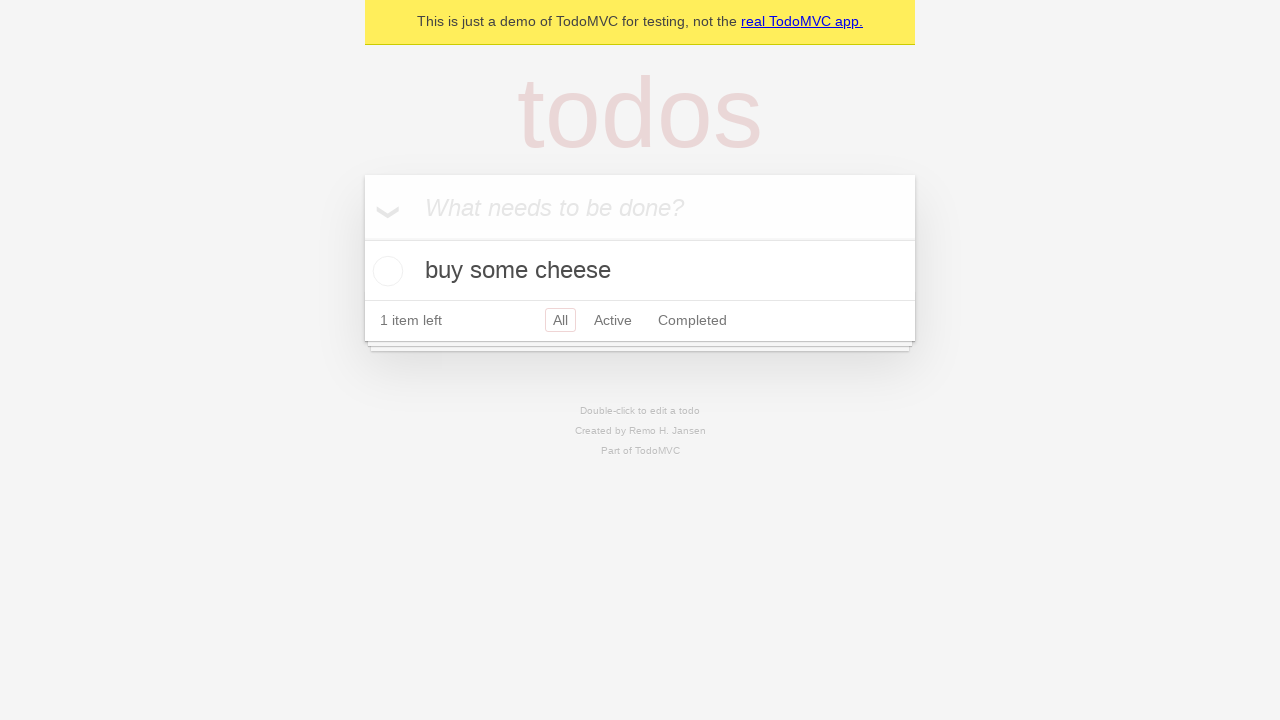

Filled input with second todo 'feed the cat' on internal:attr=[placeholder="What needs to be done?"i]
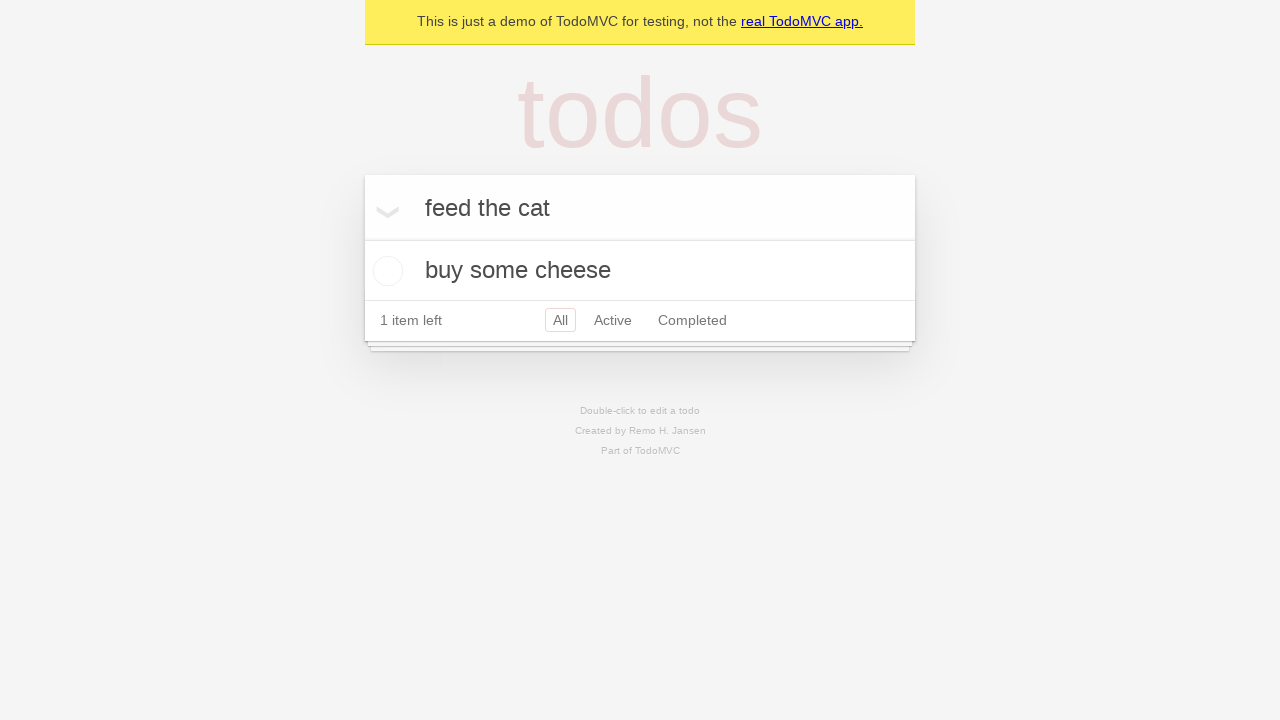

Pressed Enter to add second todo on internal:attr=[placeholder="What needs to be done?"i]
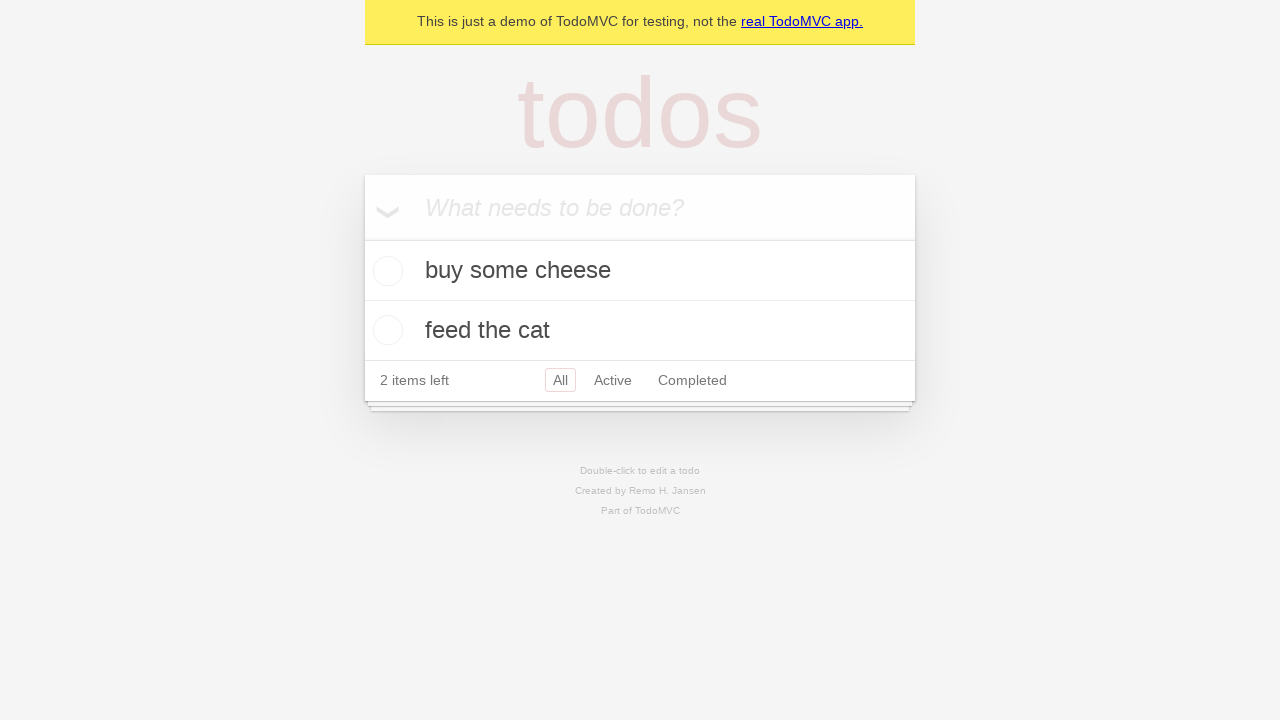

Filled input with third todo 'book a doctors appointment' on internal:attr=[placeholder="What needs to be done?"i]
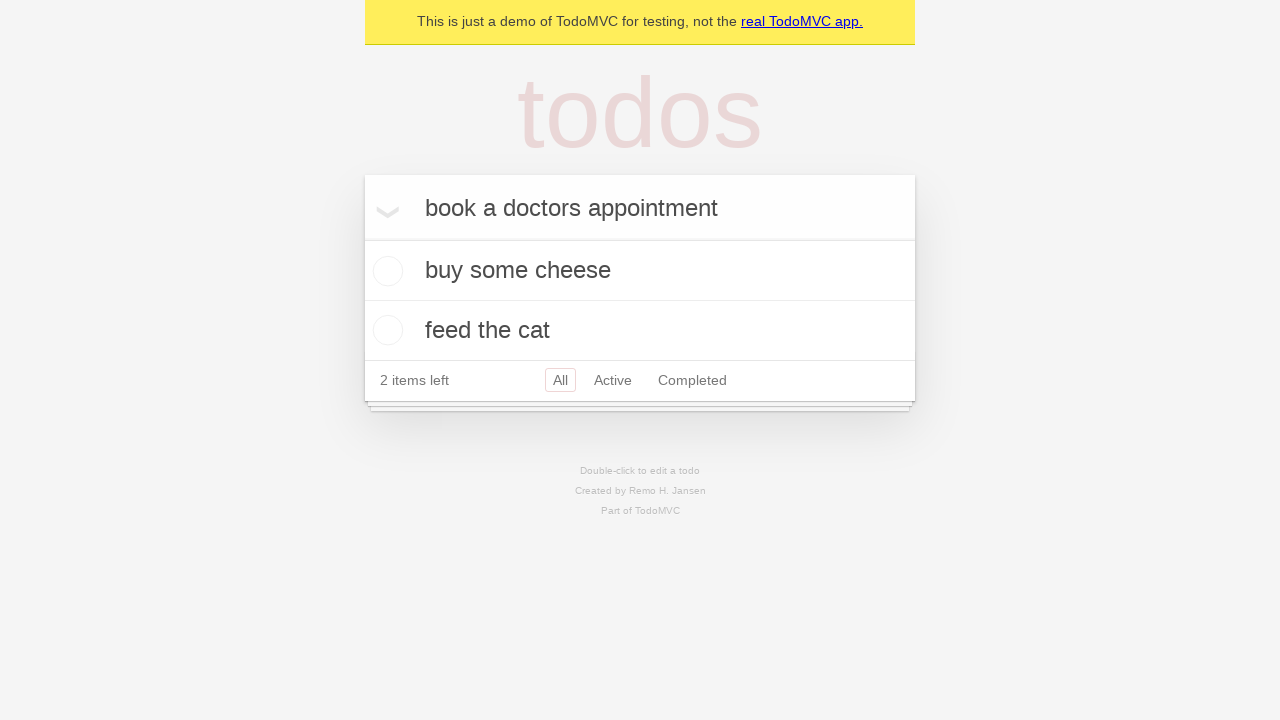

Pressed Enter to add third todo on internal:attr=[placeholder="What needs to be done?"i]
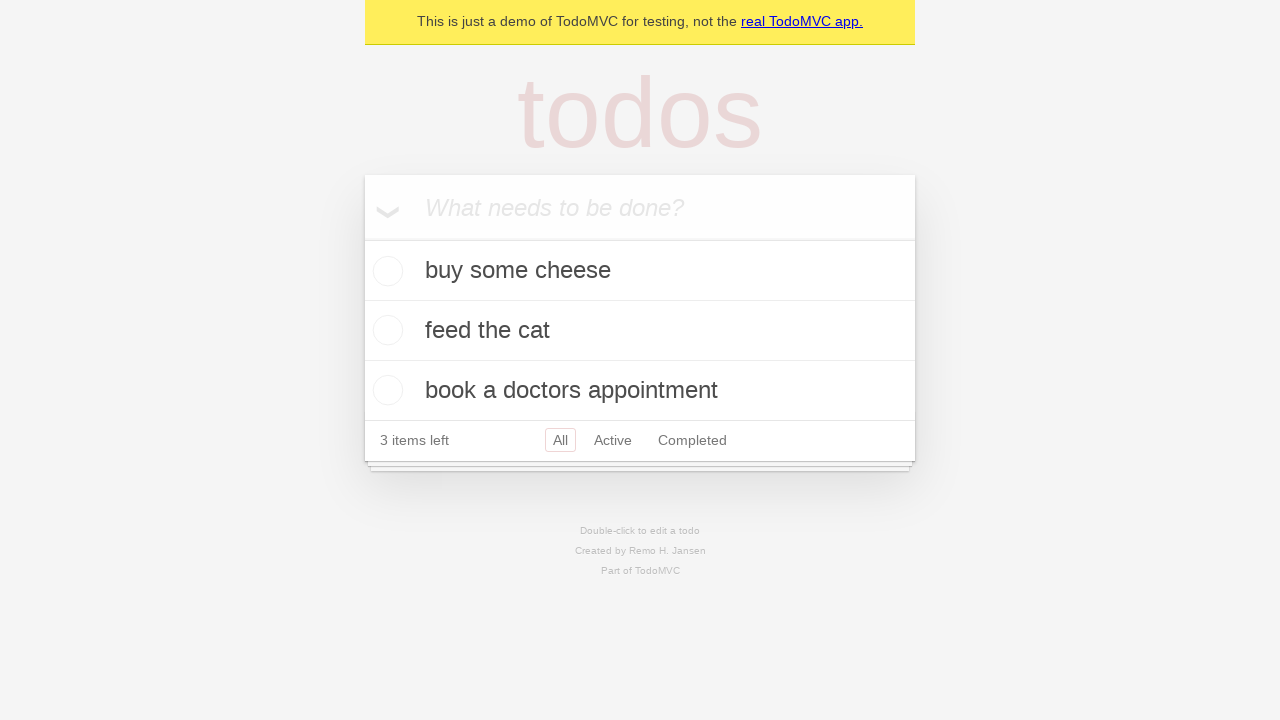

Double-clicked second todo item to enter edit mode at (640, 331) on [data-testid='todo-item'] >> nth=1
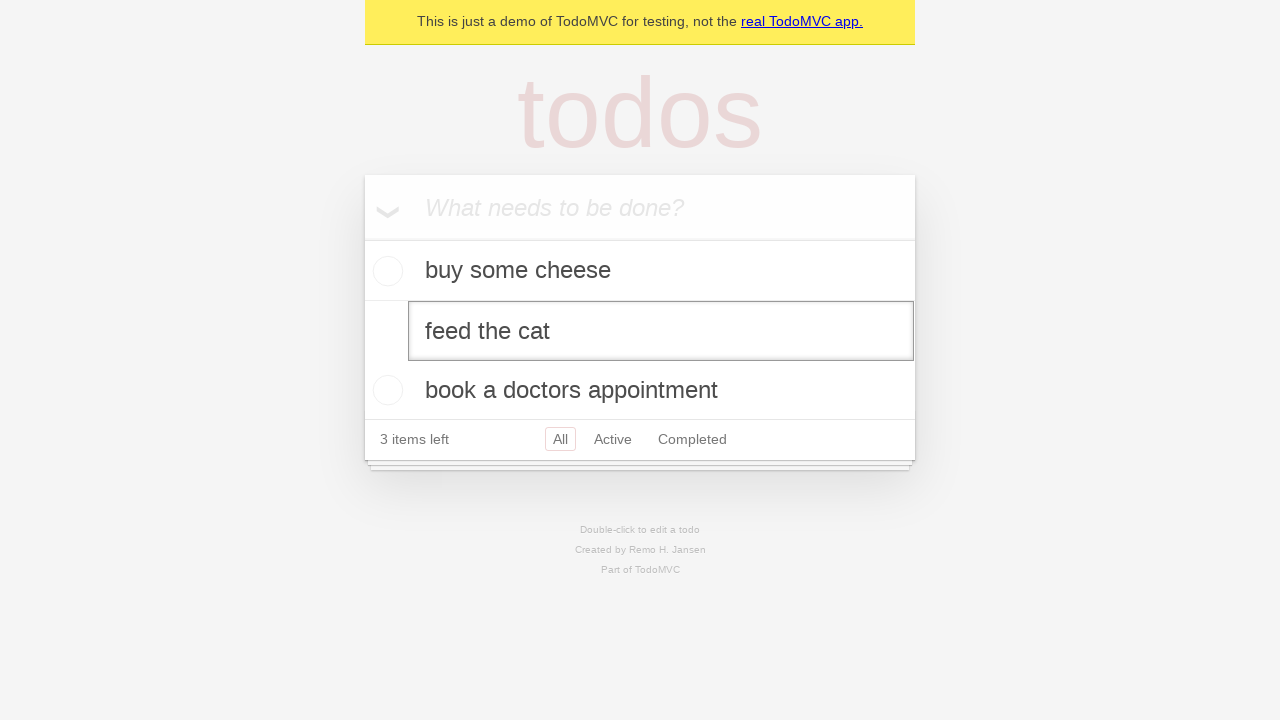

Edit textbox became visible for second todo
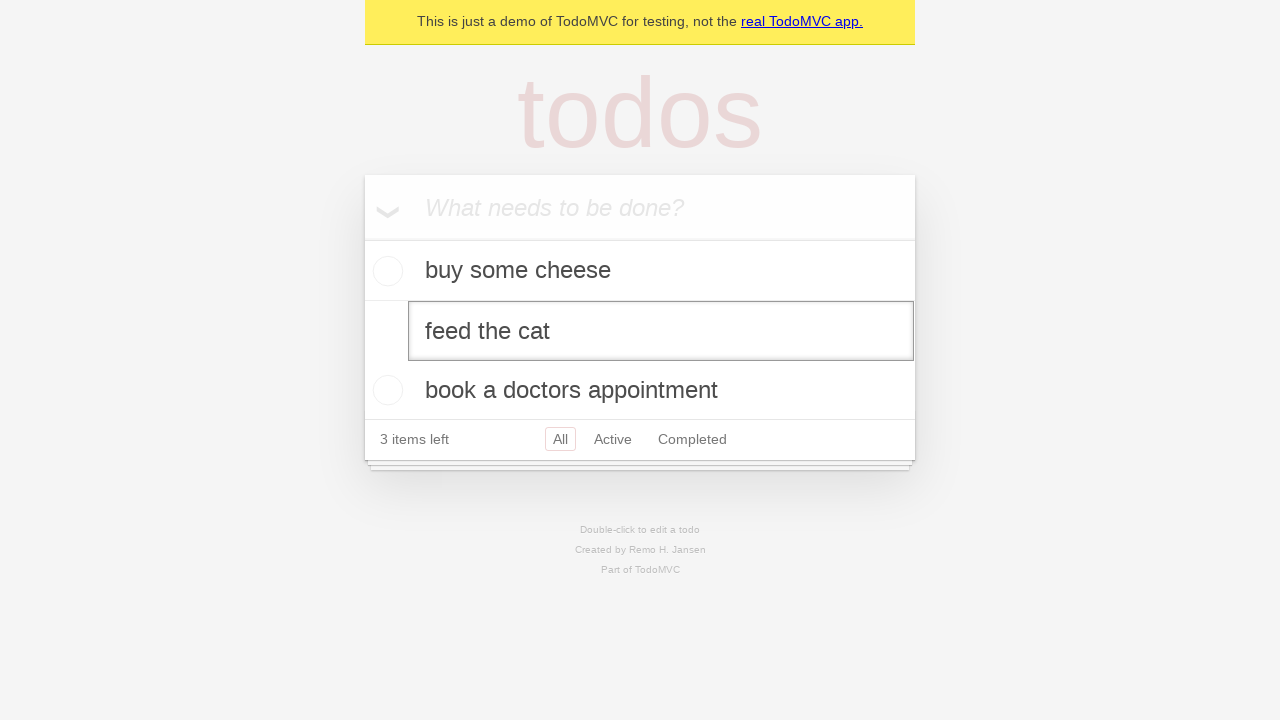

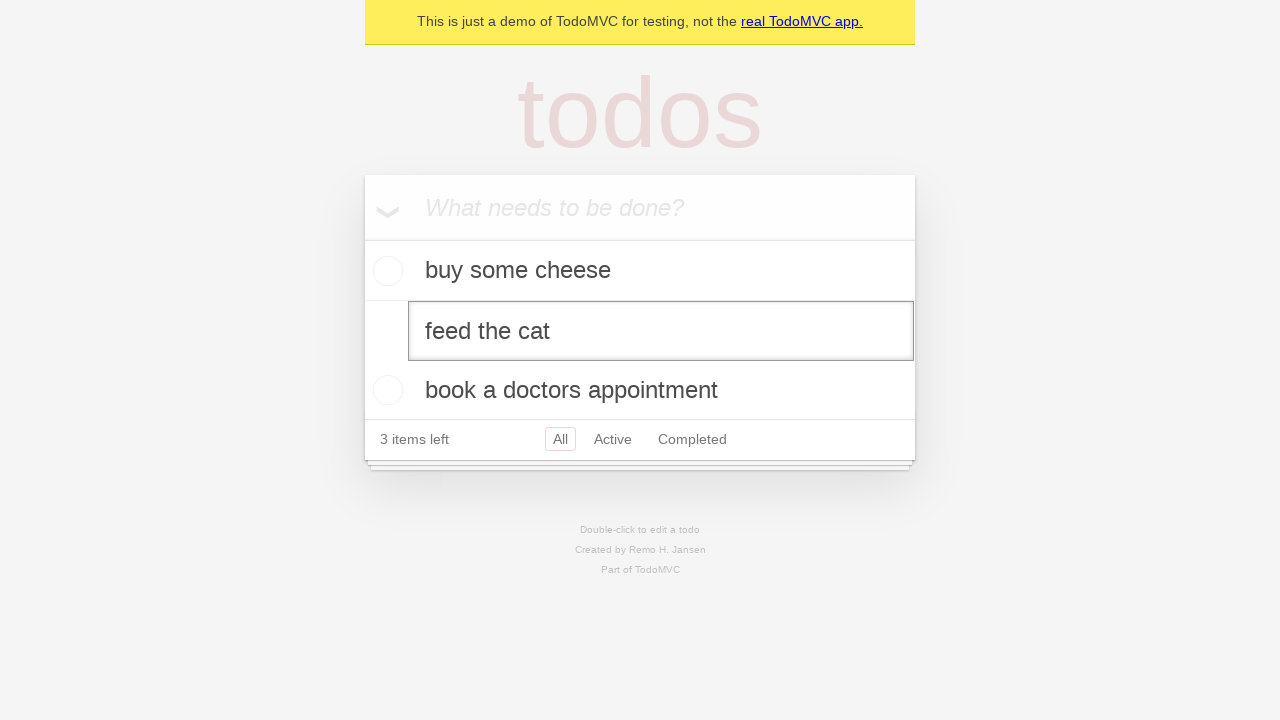